Tests that browser back button works correctly with filter navigation

Starting URL: https://demo.playwright.dev/todomvc

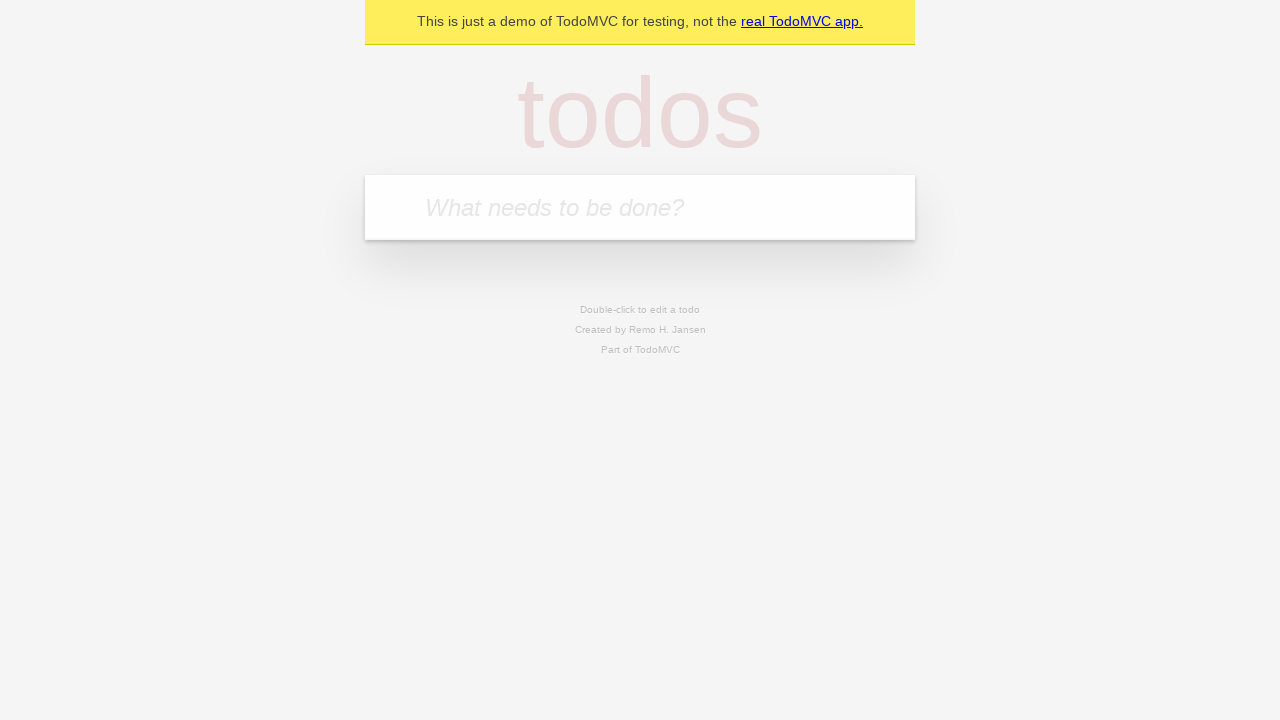

Filled todo input with 'buy some cheese' on internal:attr=[placeholder="What needs to be done?"i]
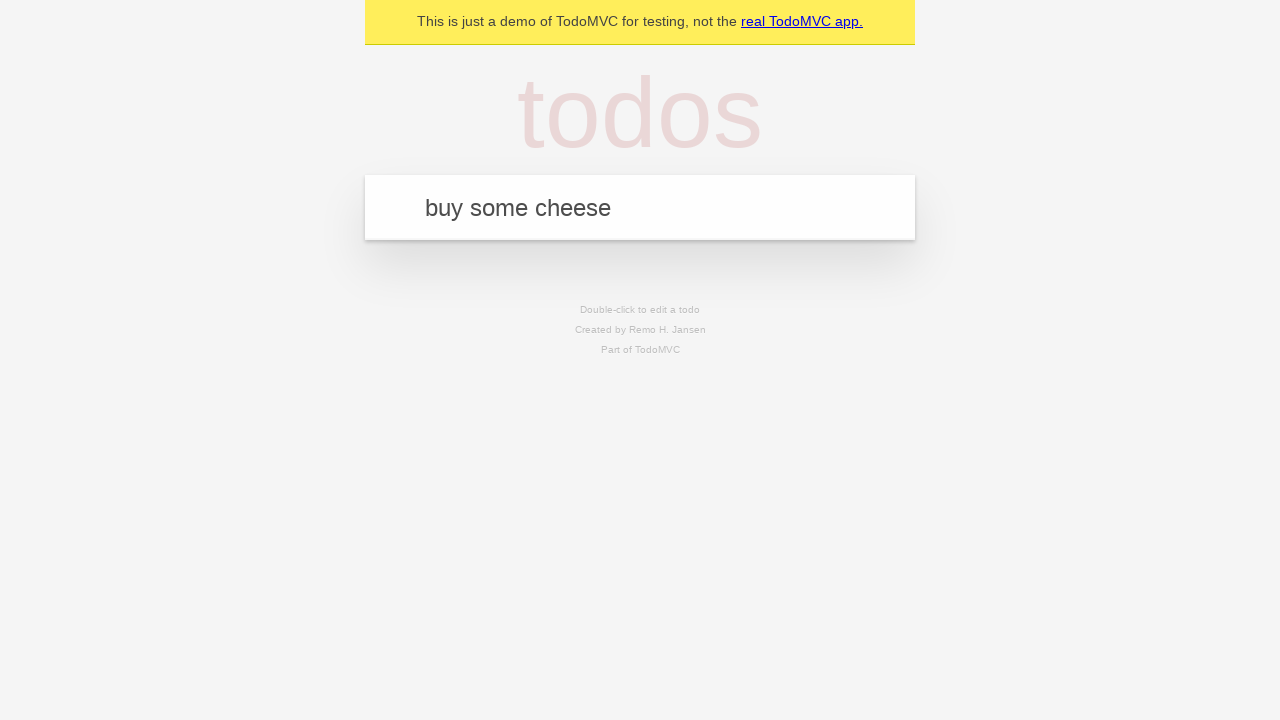

Pressed Enter to add todo 'buy some cheese' on internal:attr=[placeholder="What needs to be done?"i]
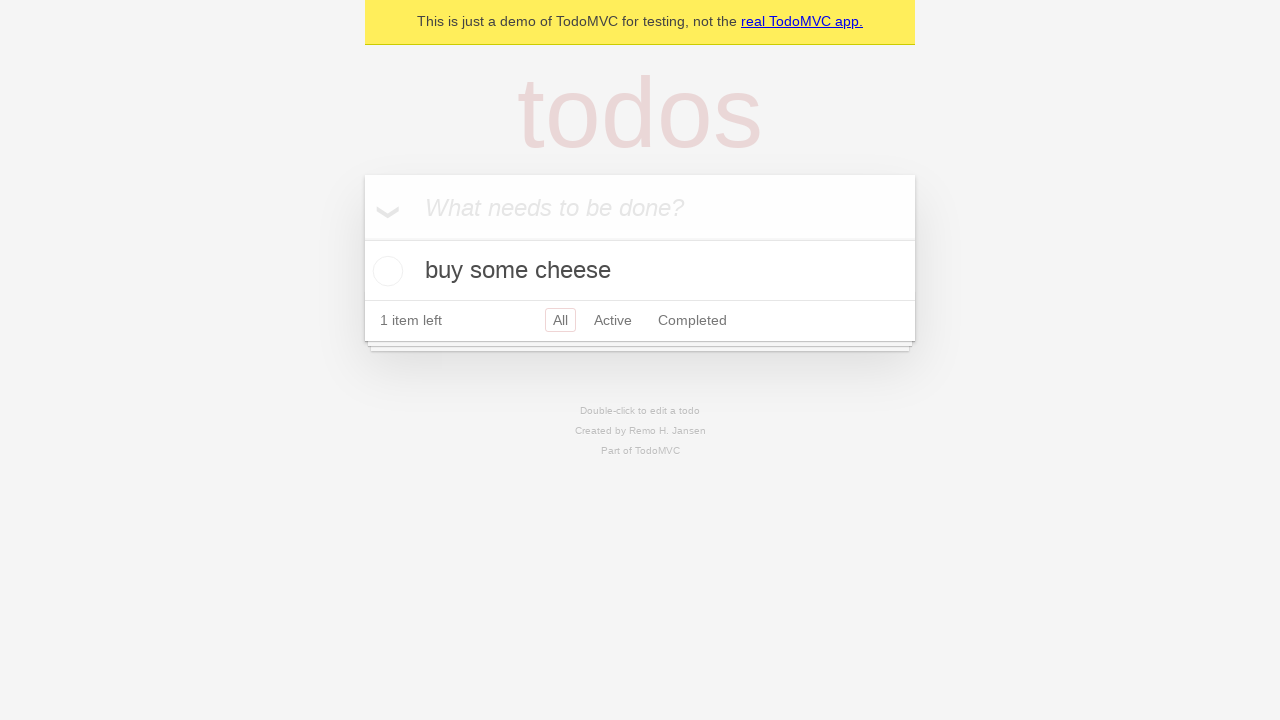

Filled todo input with 'feed the cat' on internal:attr=[placeholder="What needs to be done?"i]
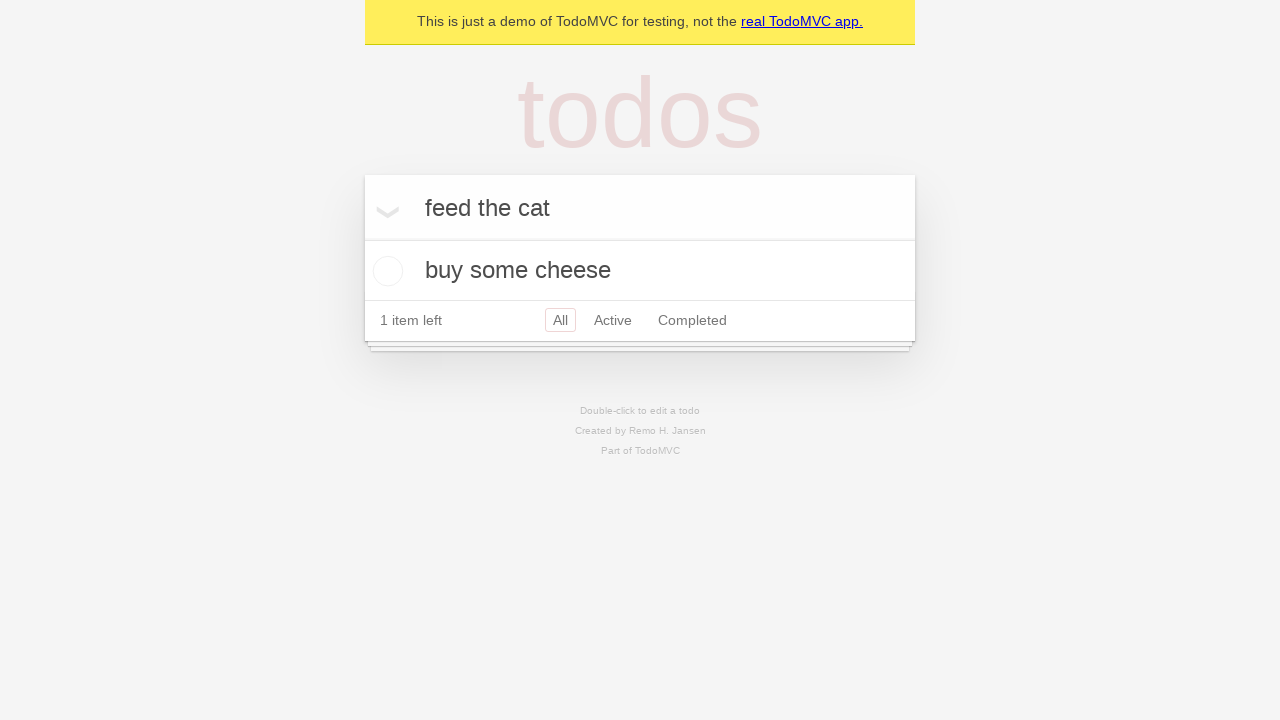

Pressed Enter to add todo 'feed the cat' on internal:attr=[placeholder="What needs to be done?"i]
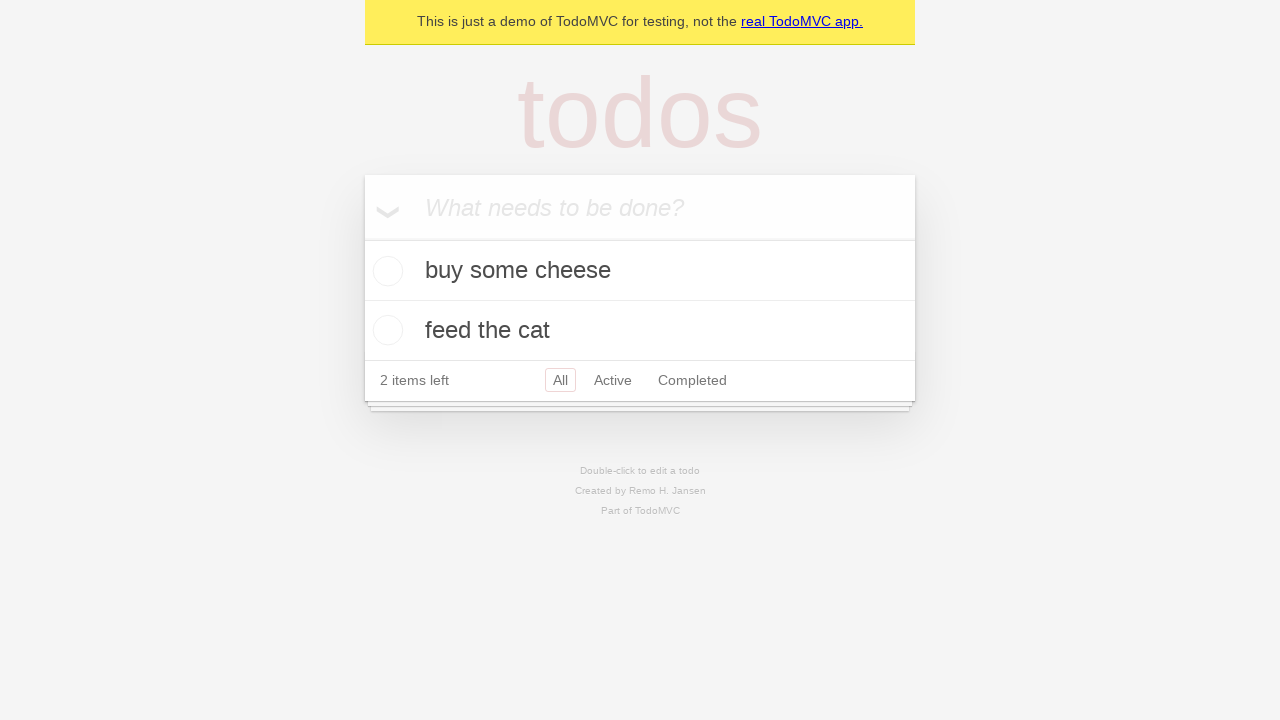

Filled todo input with 'book a doctors appointment' on internal:attr=[placeholder="What needs to be done?"i]
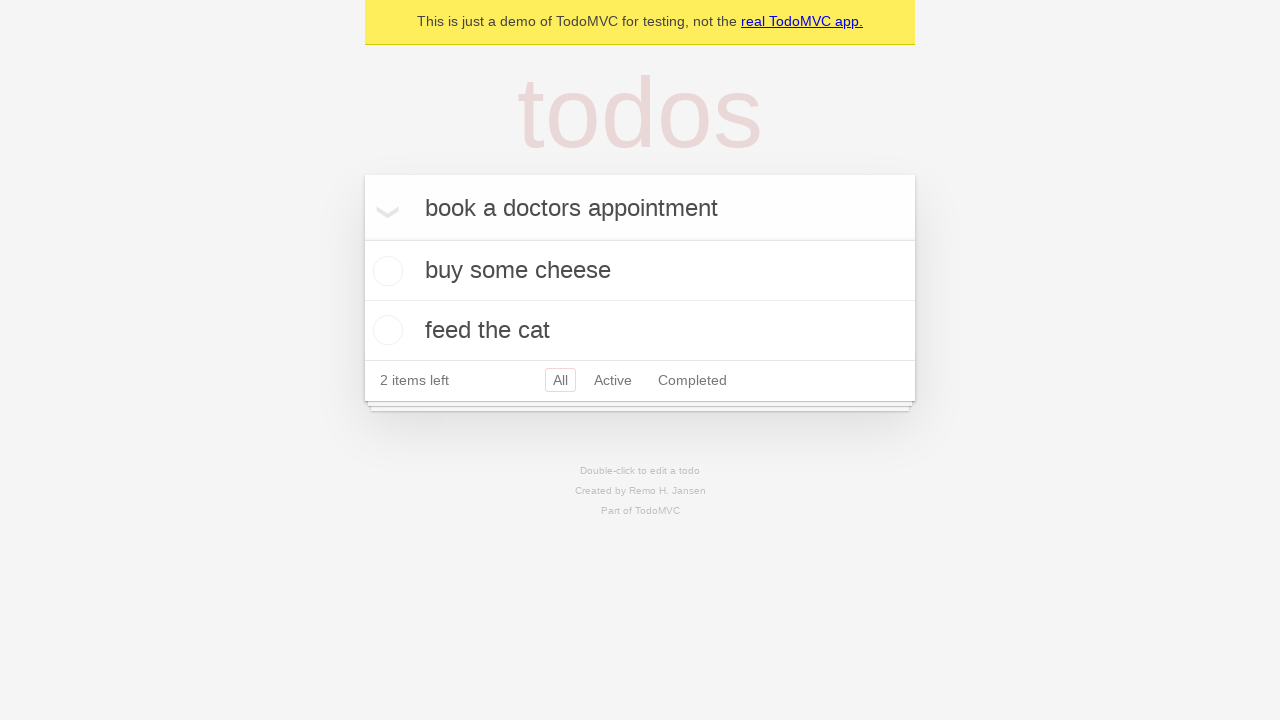

Pressed Enter to add todo 'book a doctors appointment' on internal:attr=[placeholder="What needs to be done?"i]
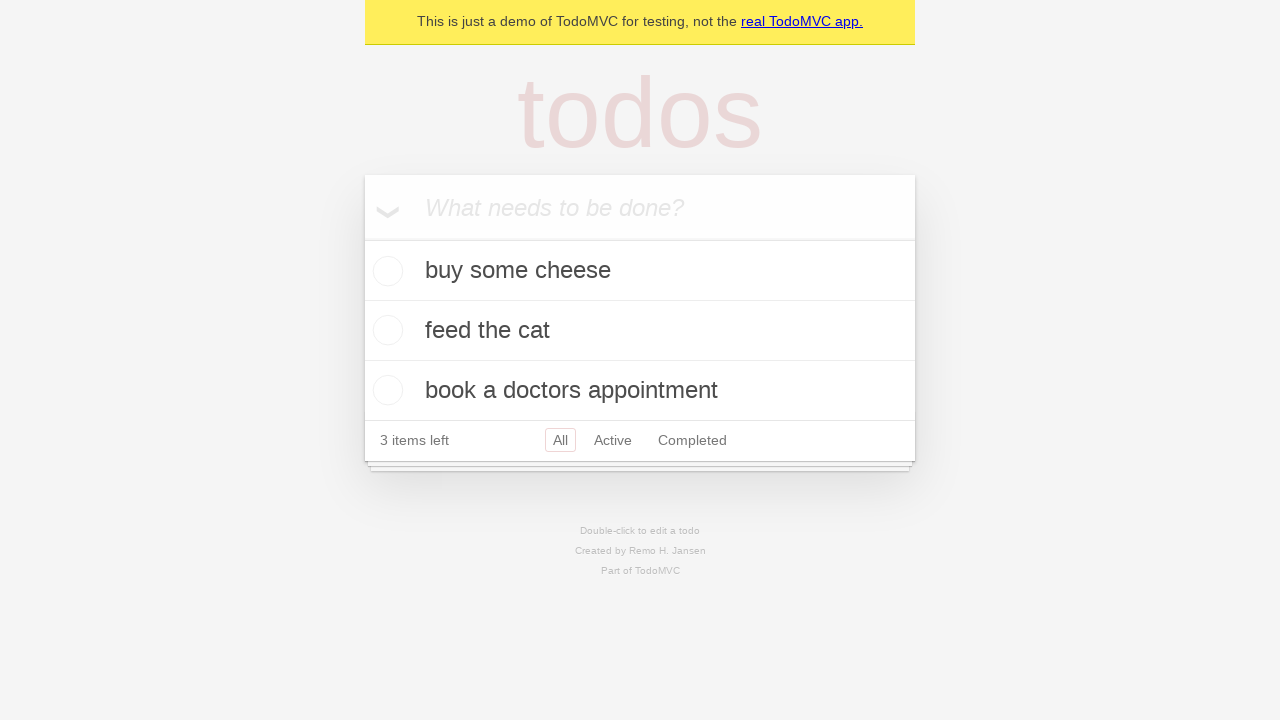

All 3 todos created and loaded
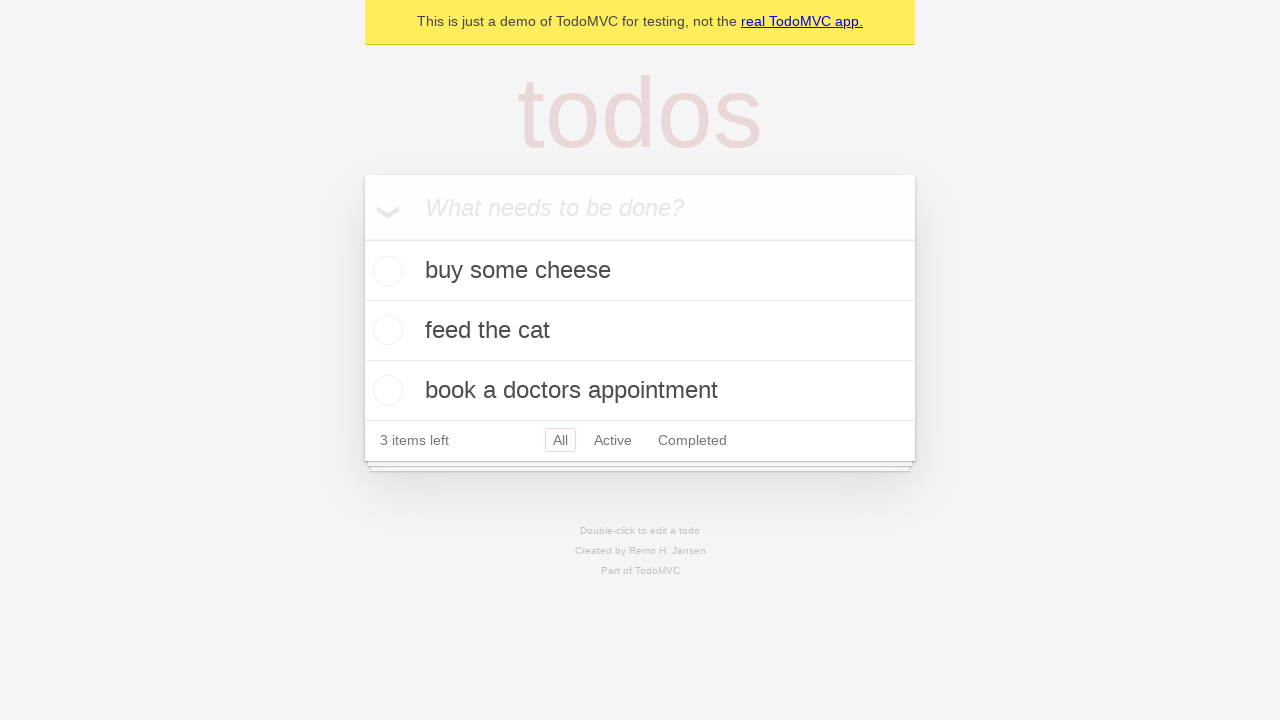

Checked the second todo item at (385, 330) on internal:testid=[data-testid="todo-item"s] >> nth=1 >> internal:role=checkbox
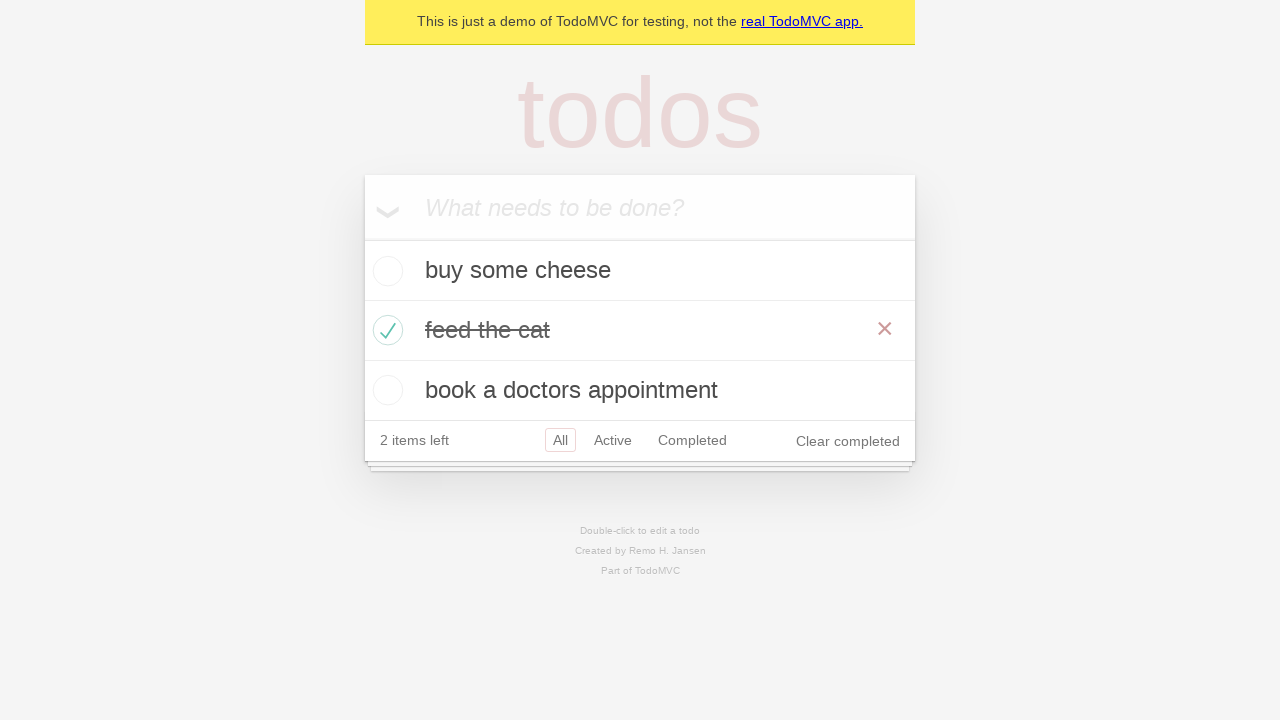

Clicked 'All' filter at (560, 440) on internal:role=link[name="All"i]
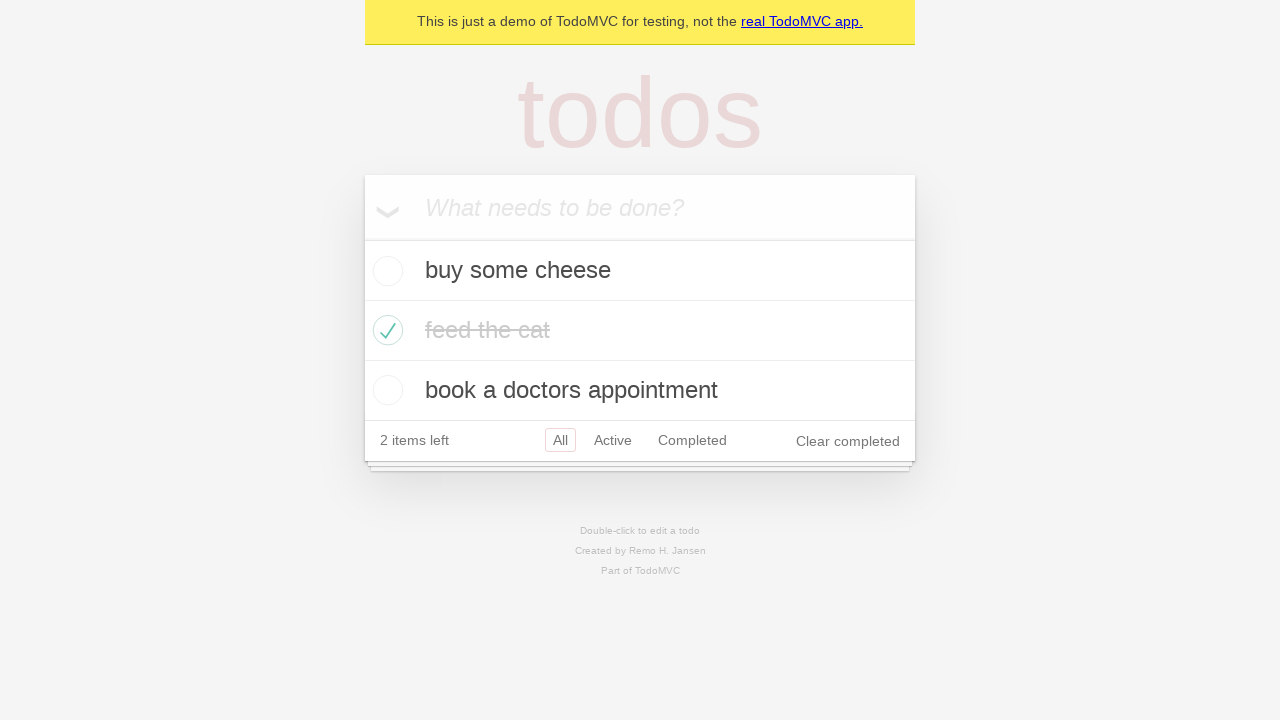

Clicked 'Active' filter at (613, 440) on internal:role=link[name="Active"i]
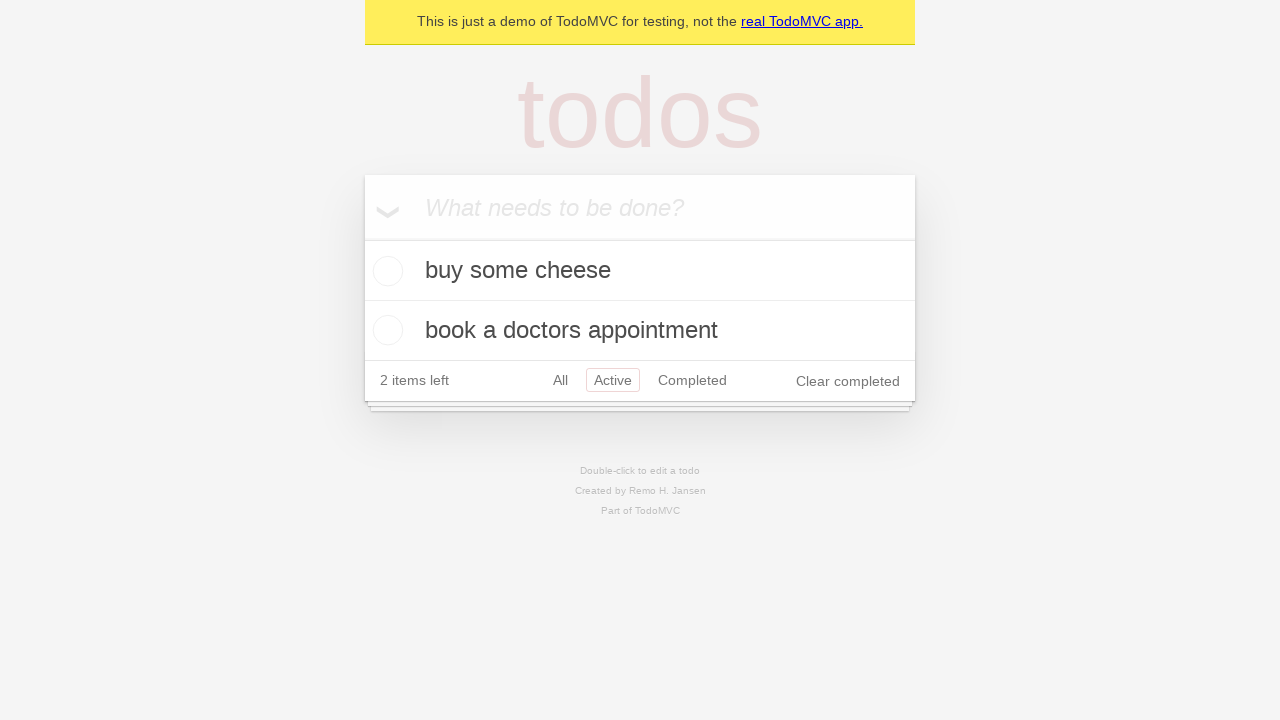

Clicked 'Completed' filter at (692, 380) on internal:role=link[name="Completed"i]
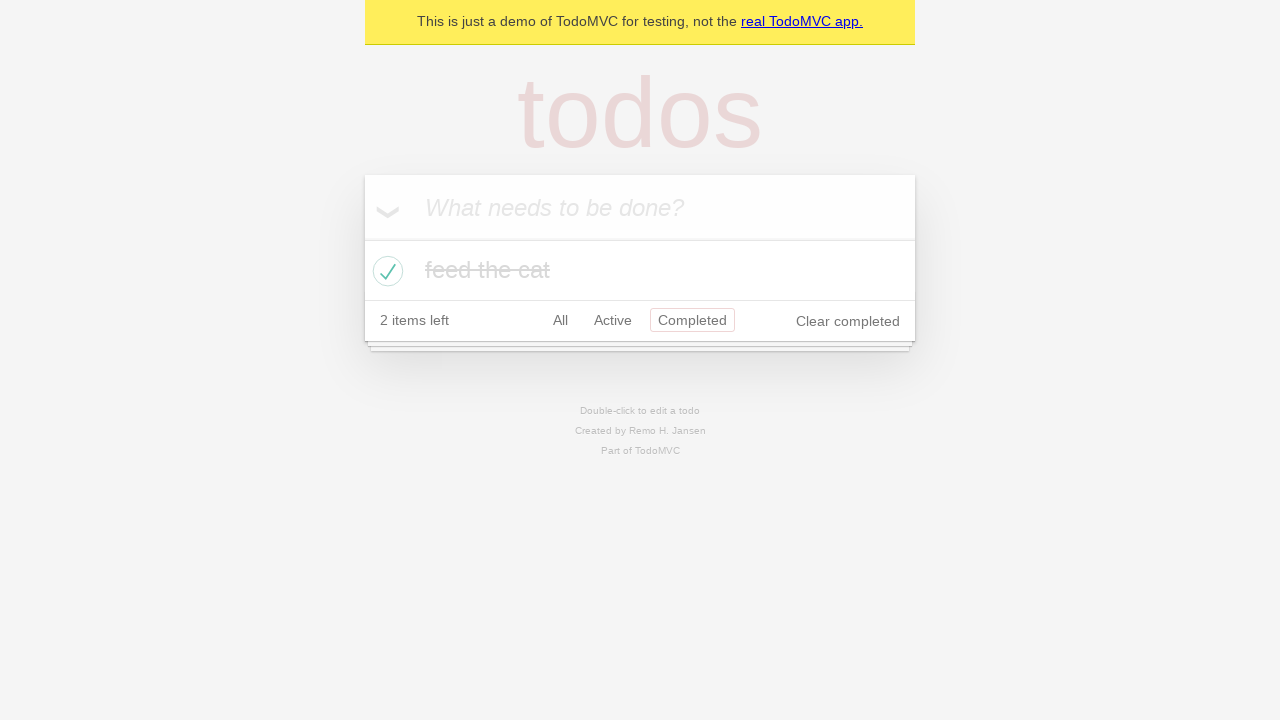

Pressed browser back button (navigated back to 'Active' filter)
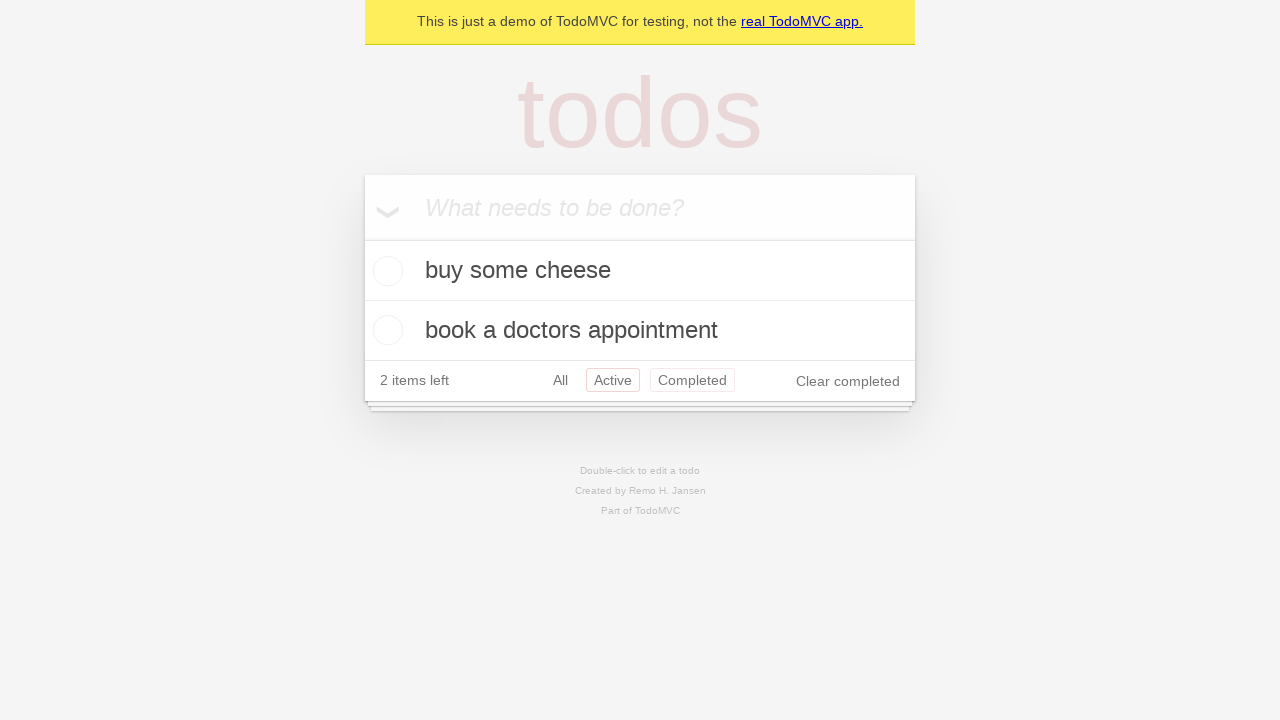

Pressed browser back button (navigated back to 'All' filter)
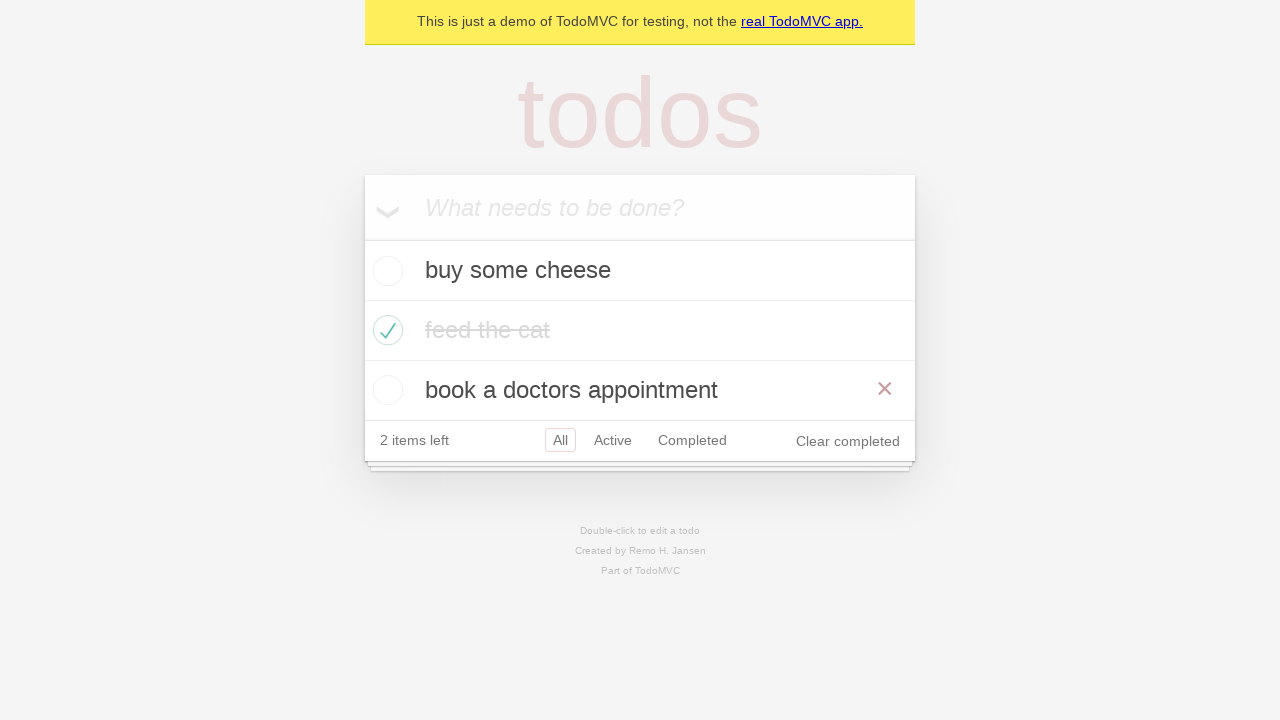

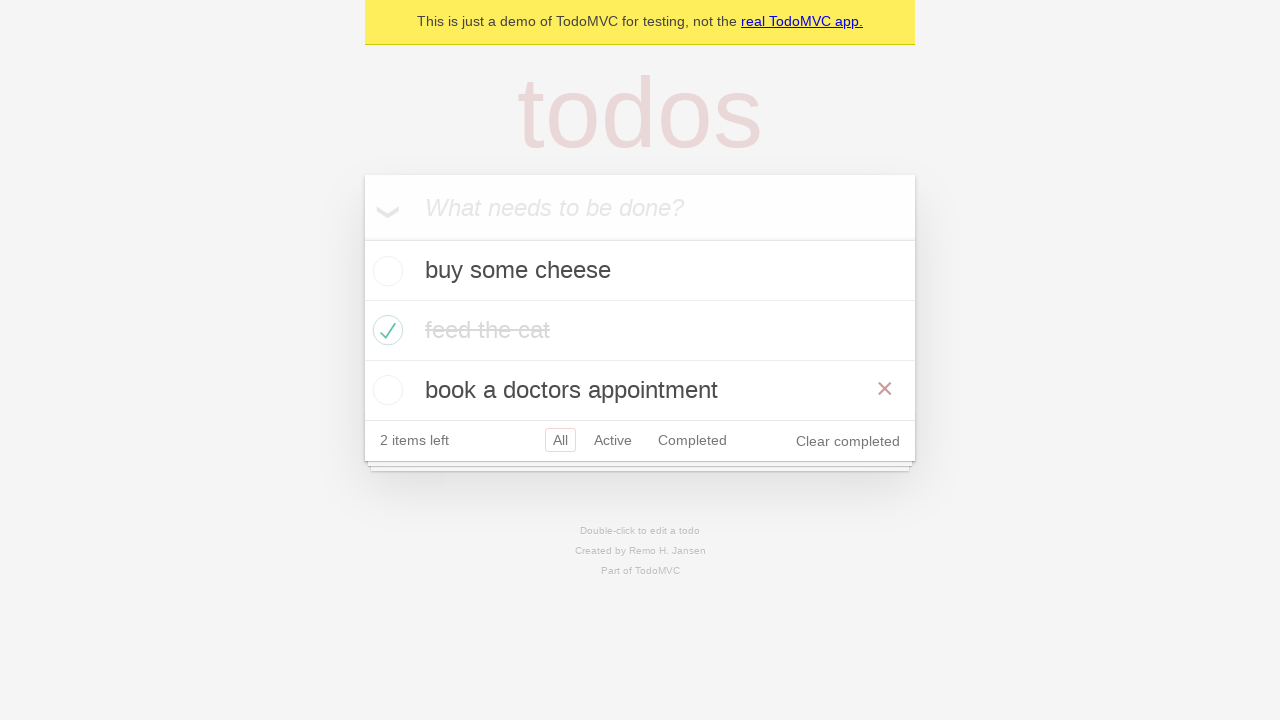